Tests the resizable component functionality by clicking and dragging the resize handle to expand the resizable element by 200 pixels horizontally and 150 pixels vertically.

Starting URL: https://demoqa.com/resizable/

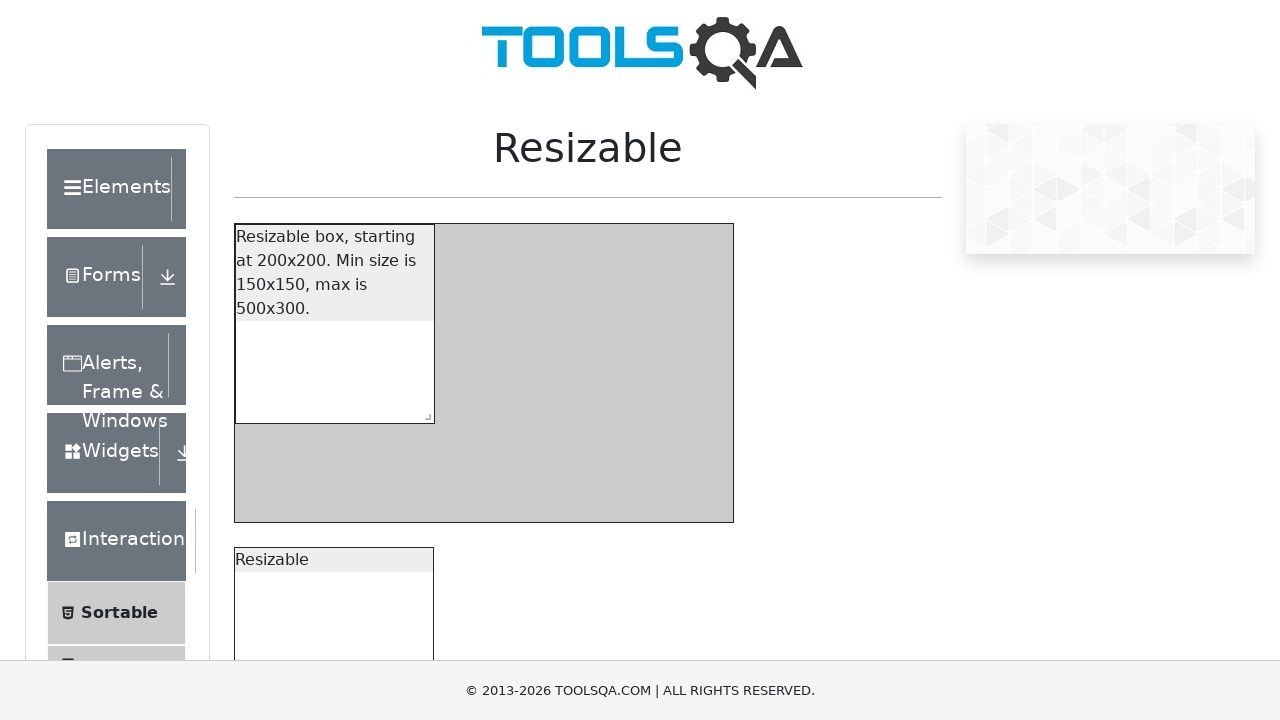

Waited for resizable element to be visible
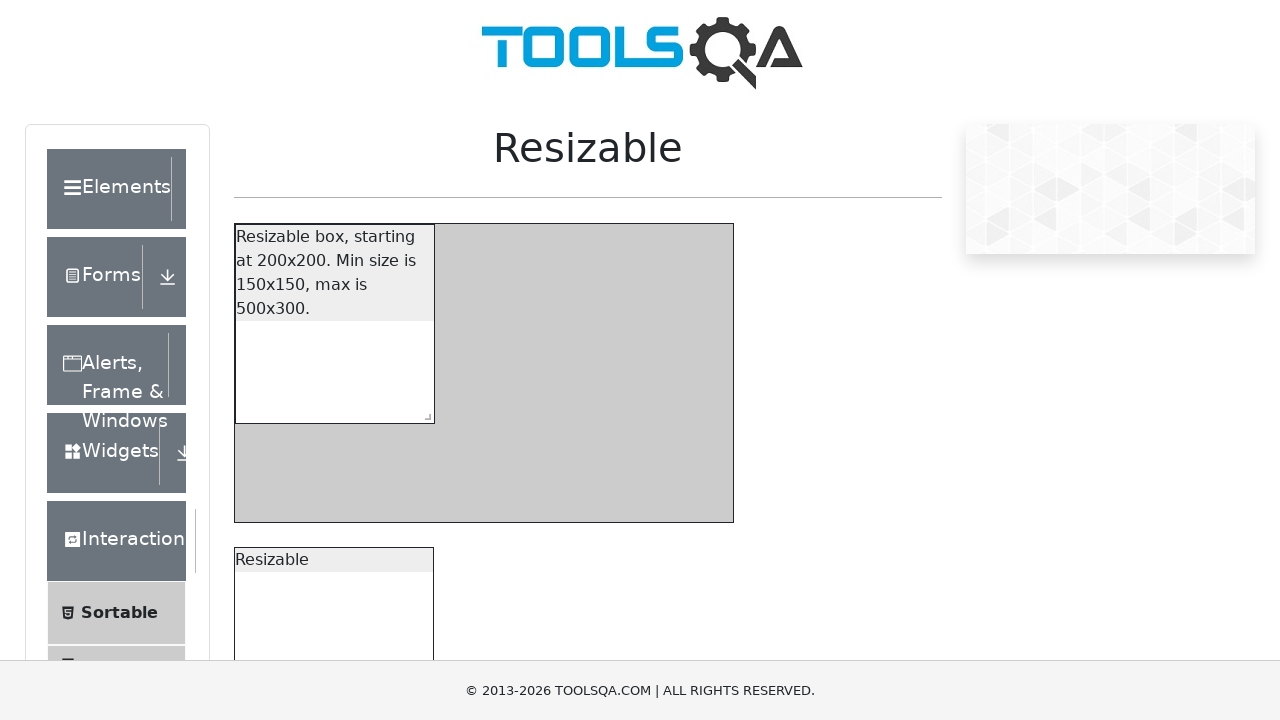

Located the resize handle element
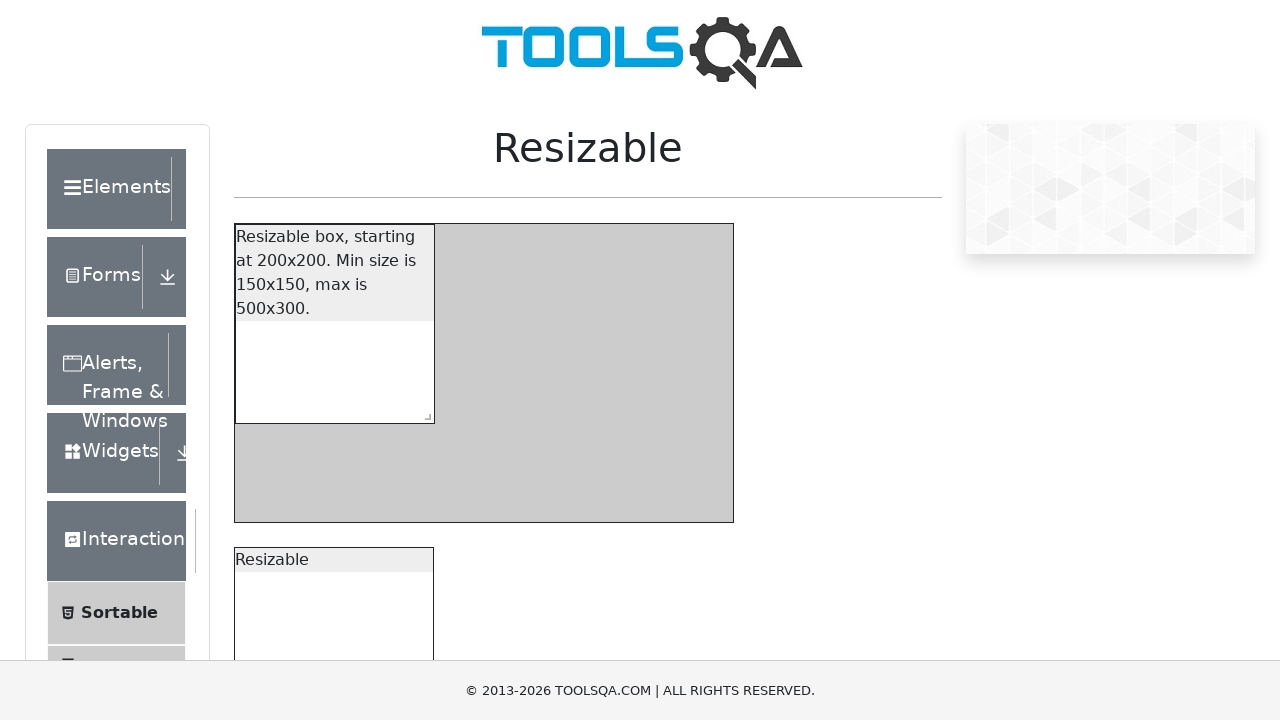

Retrieved bounding box coordinates of the resize handle
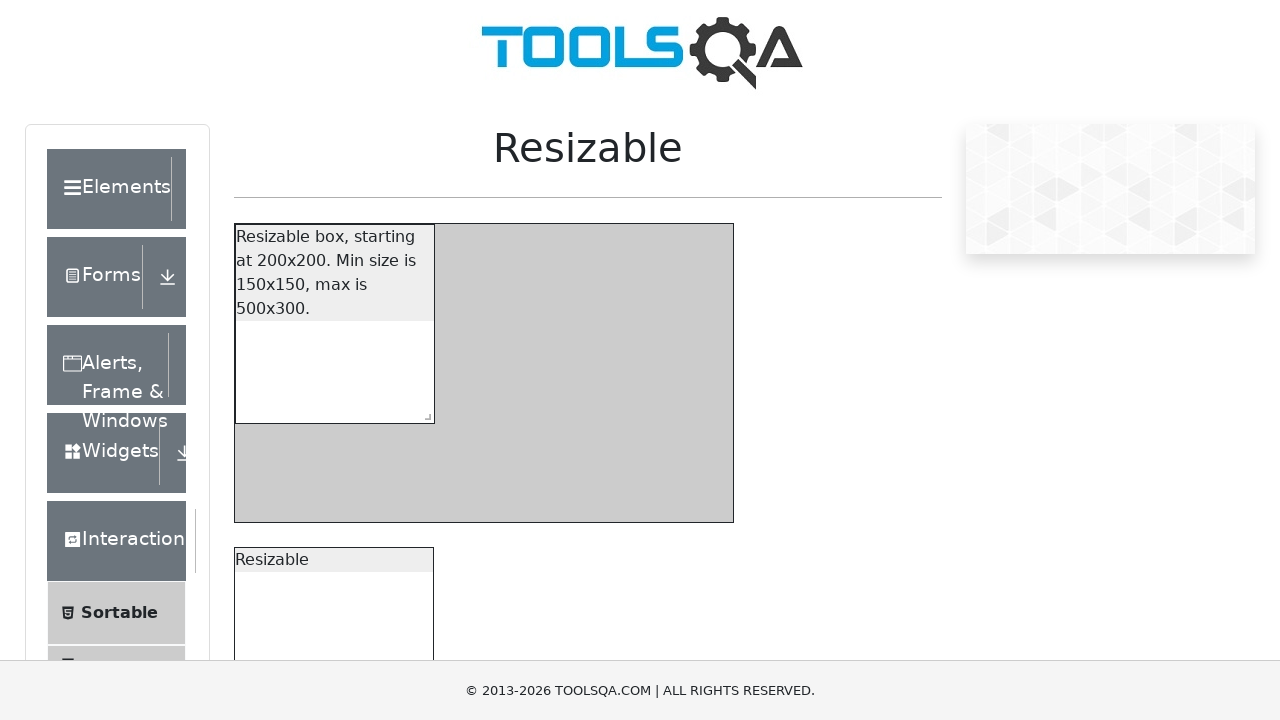

Moved mouse to the center of the resize handle at (424, 413)
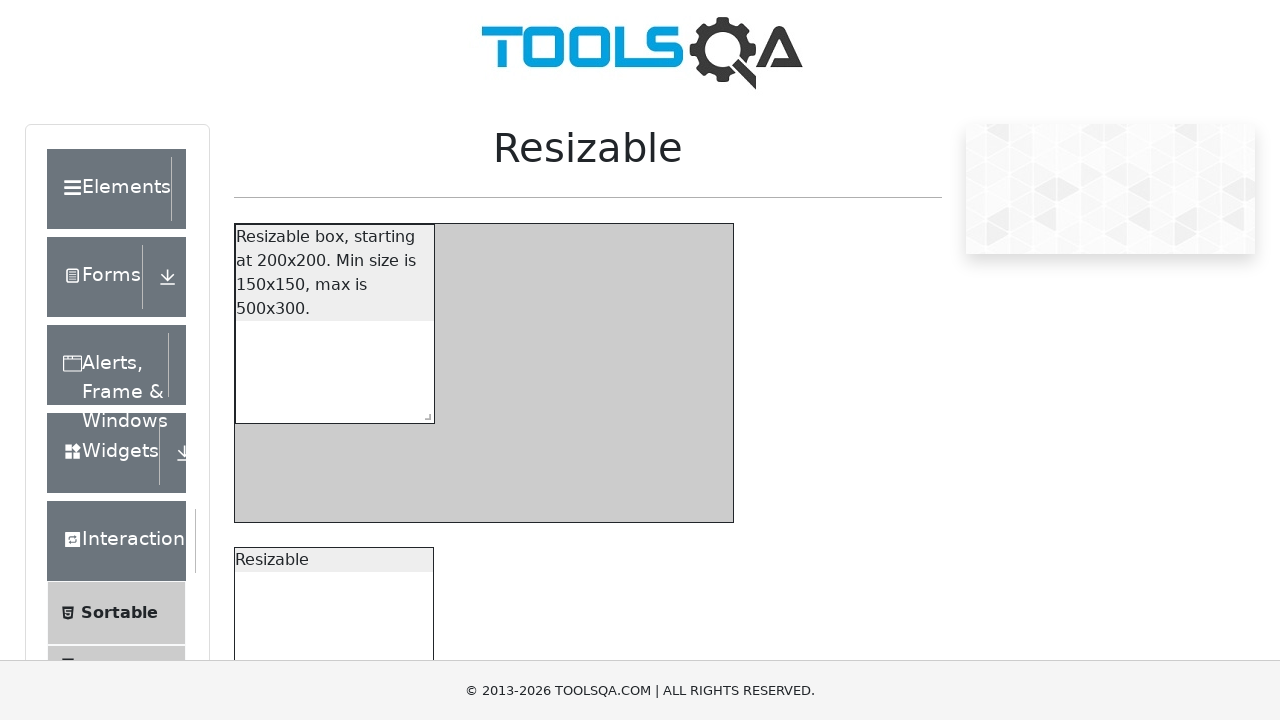

Pressed mouse button down on the resize handle at (424, 413)
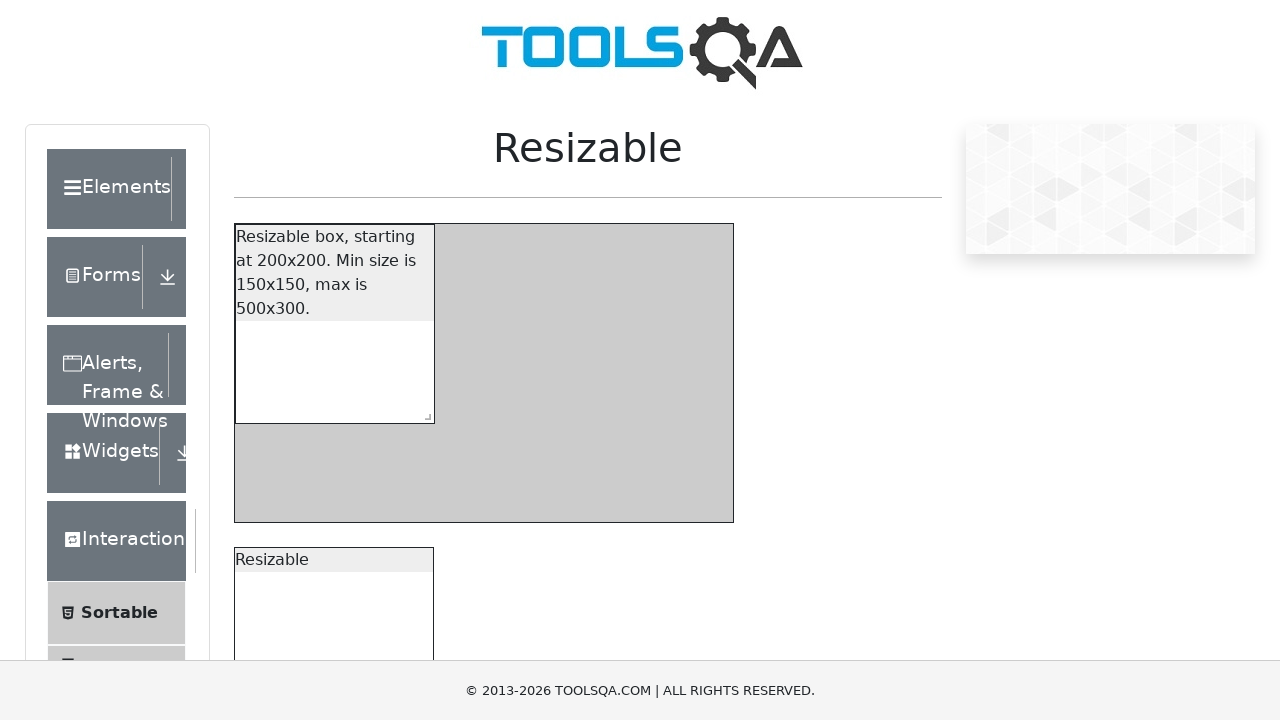

Dragged resize handle 200 pixels horizontally and 150 pixels vertically at (624, 563)
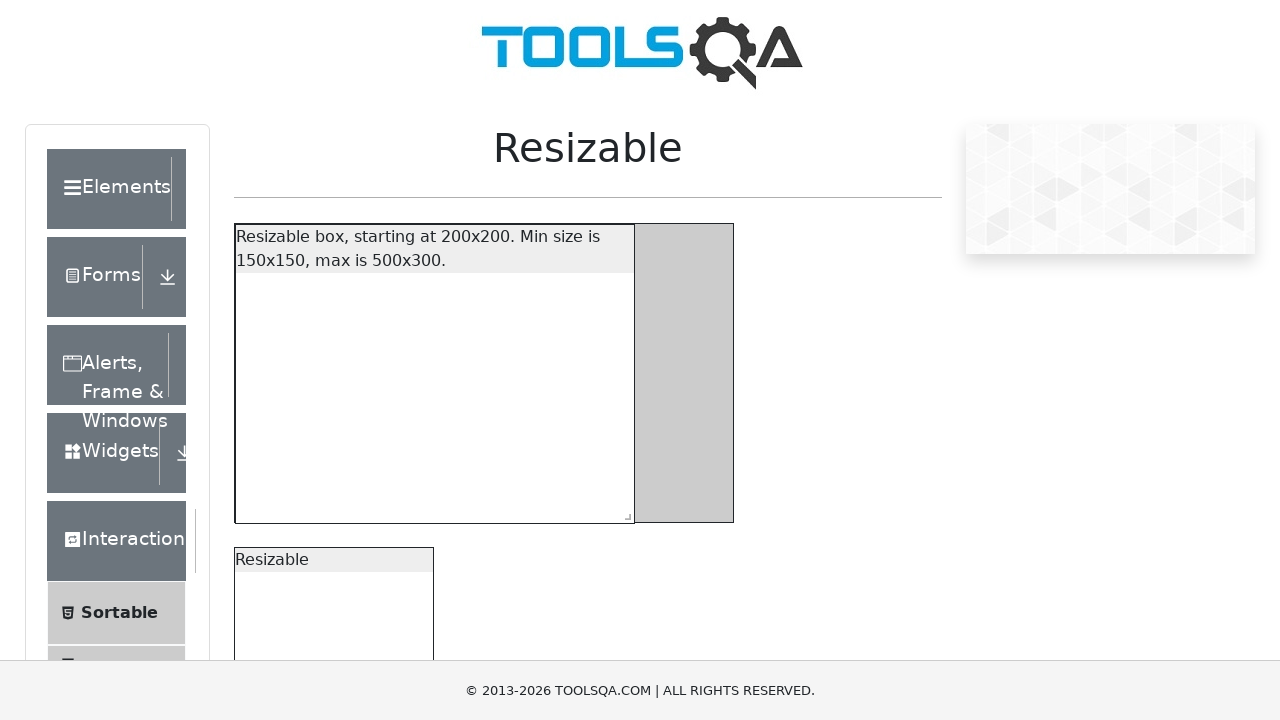

Released mouse button to complete the resize operation at (624, 563)
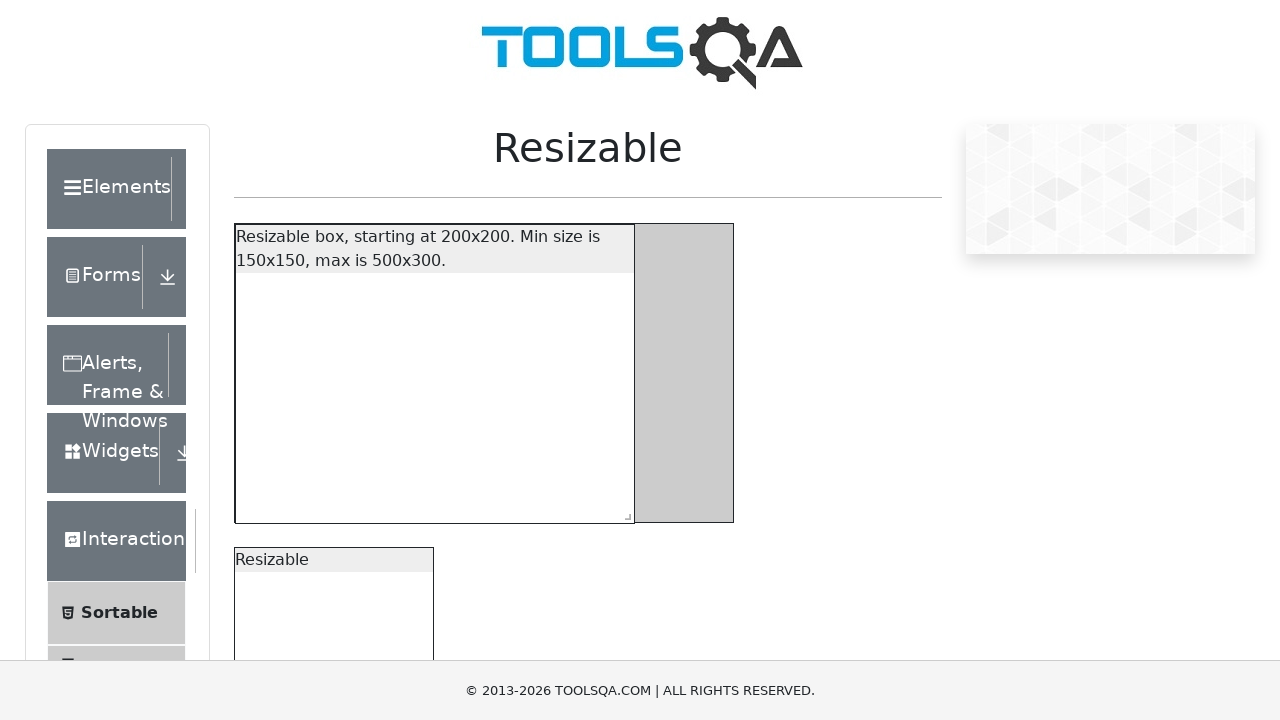

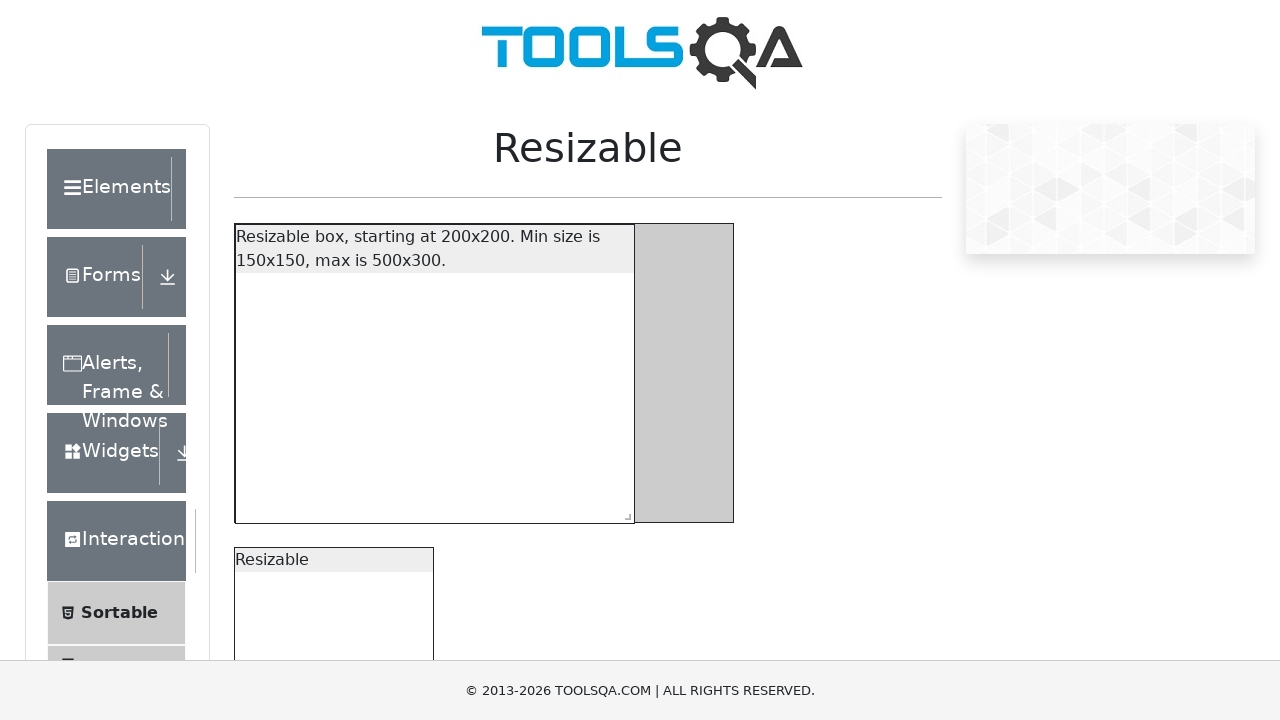